Navigates to a sports betting site, clicks on the tennis sport category, and scrolls through the page to load all tennis match listings dynamically.

Starting URL: https://www.marathonbet.ru/su/

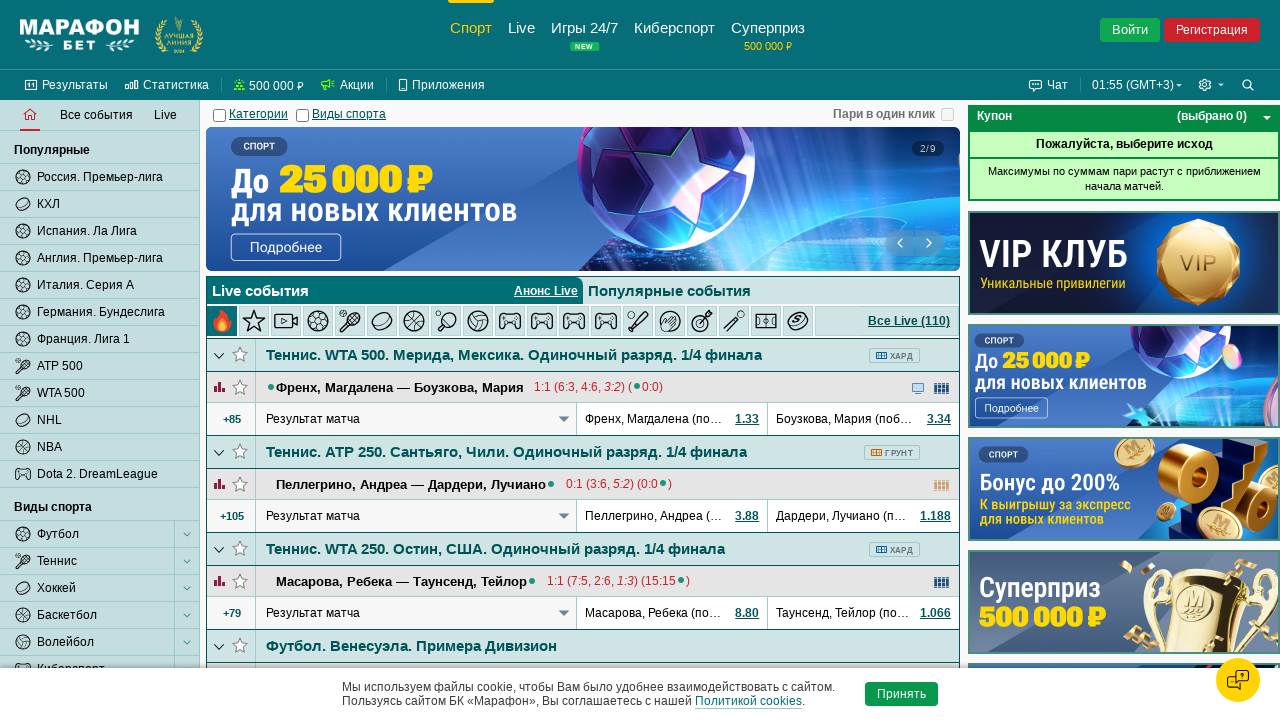

Clicked on tennis sport icon to navigate to tennis matches at (23, 366) on .icon-sport-tennis
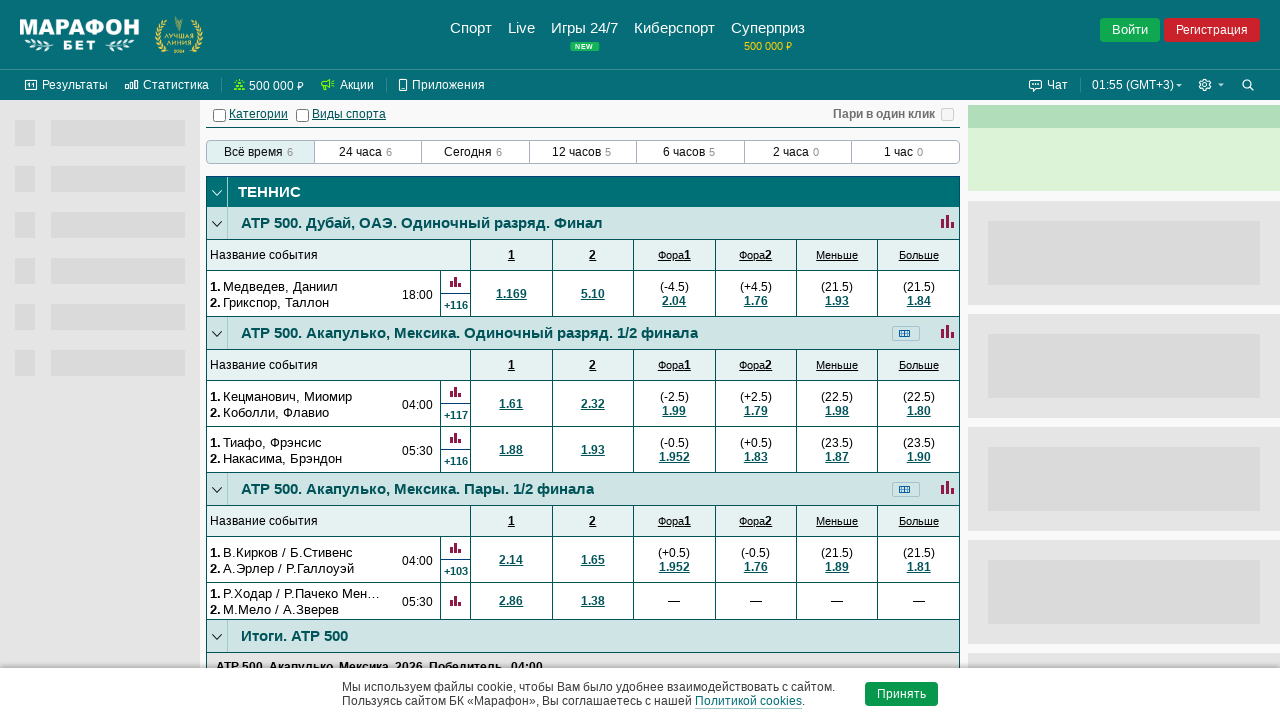

Waited for match table to load
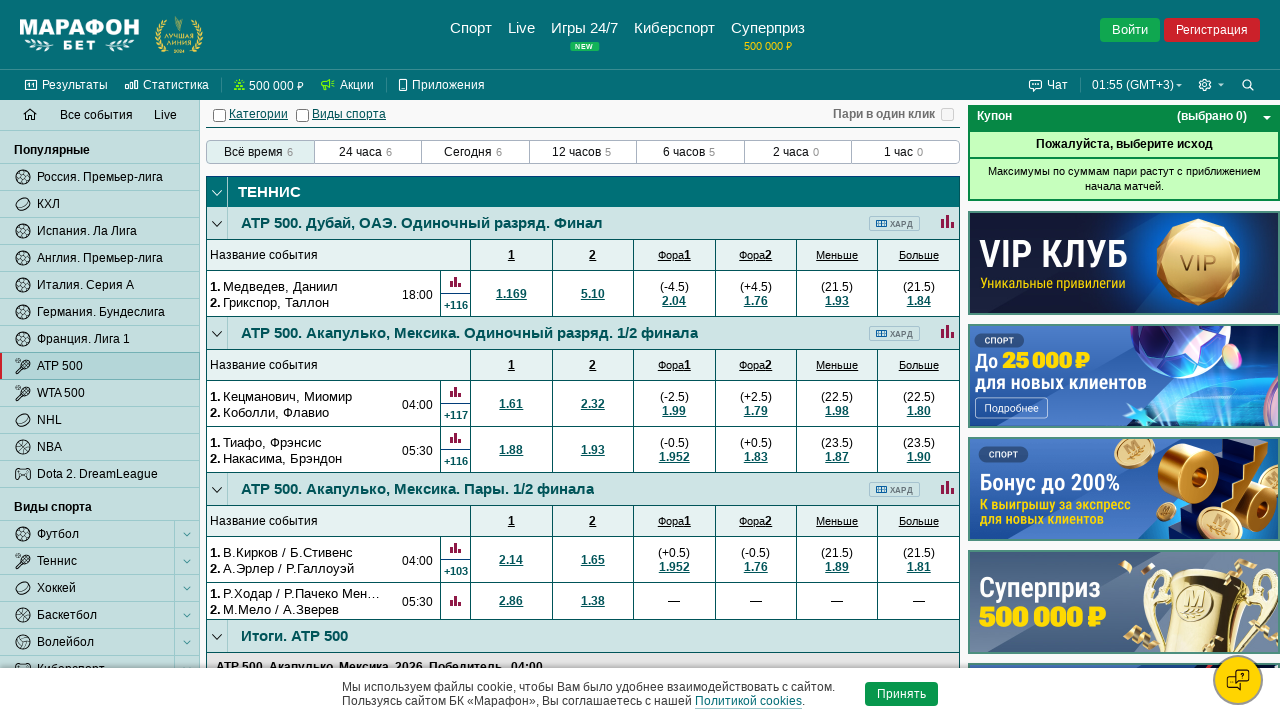

Scrolled to last match table element (total tables: 8)
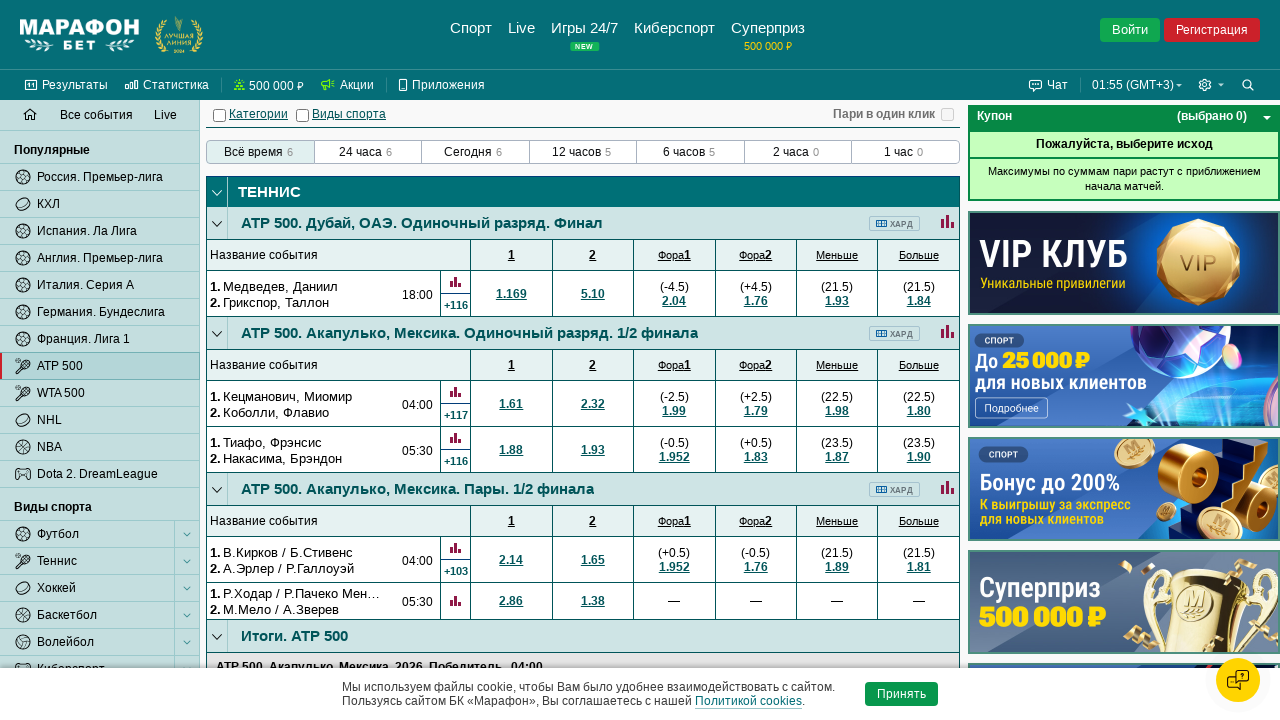

Waited 500ms for new content to load dynamically
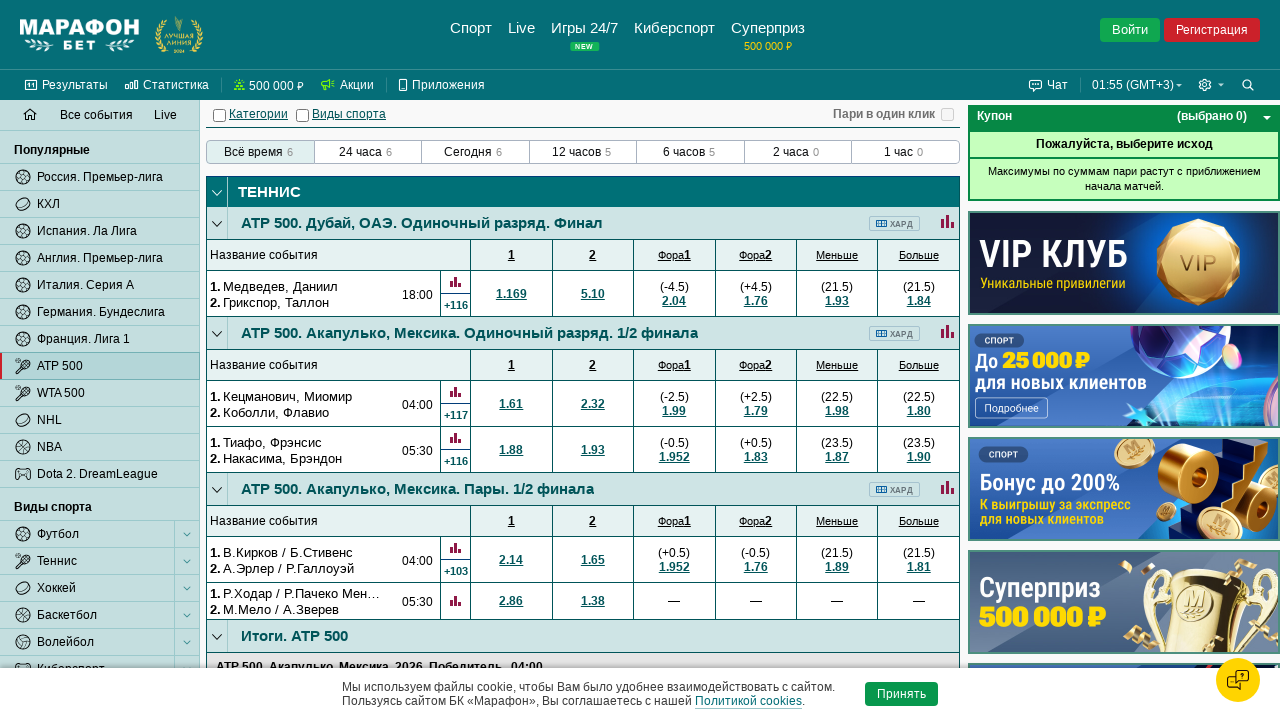

Verified tennis matches are displayed with member links visible
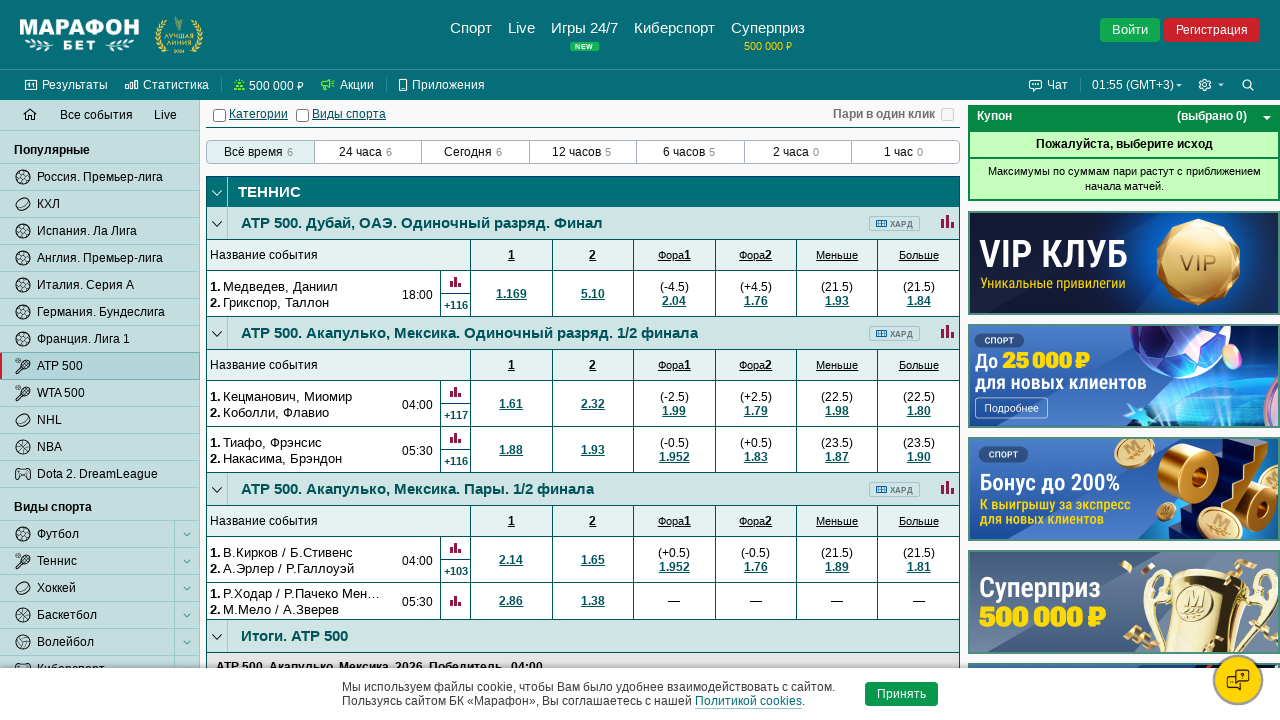

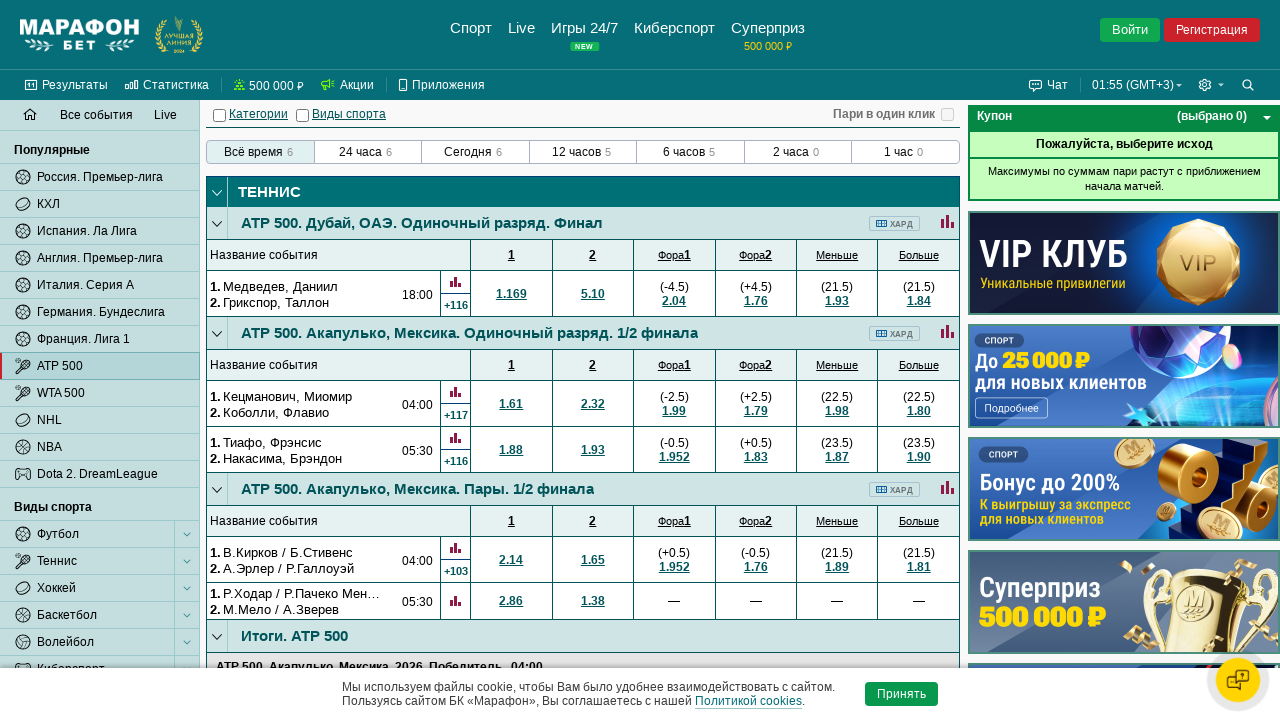